Navigates through Flipkart's main menu categories by hovering over each menu item to reveal and interact with submenus

Starting URL: https://www.flipkart.com/

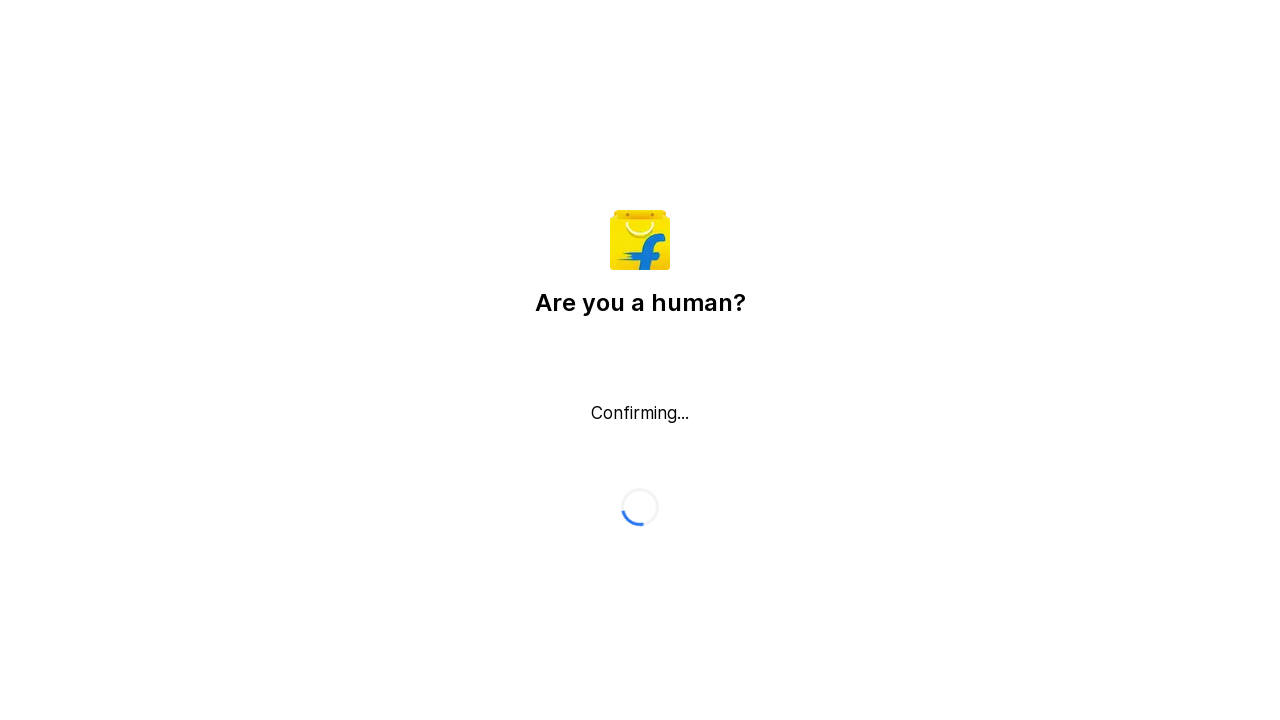

Retrieved all main menu items on button._2KpZ6l._2doB4z
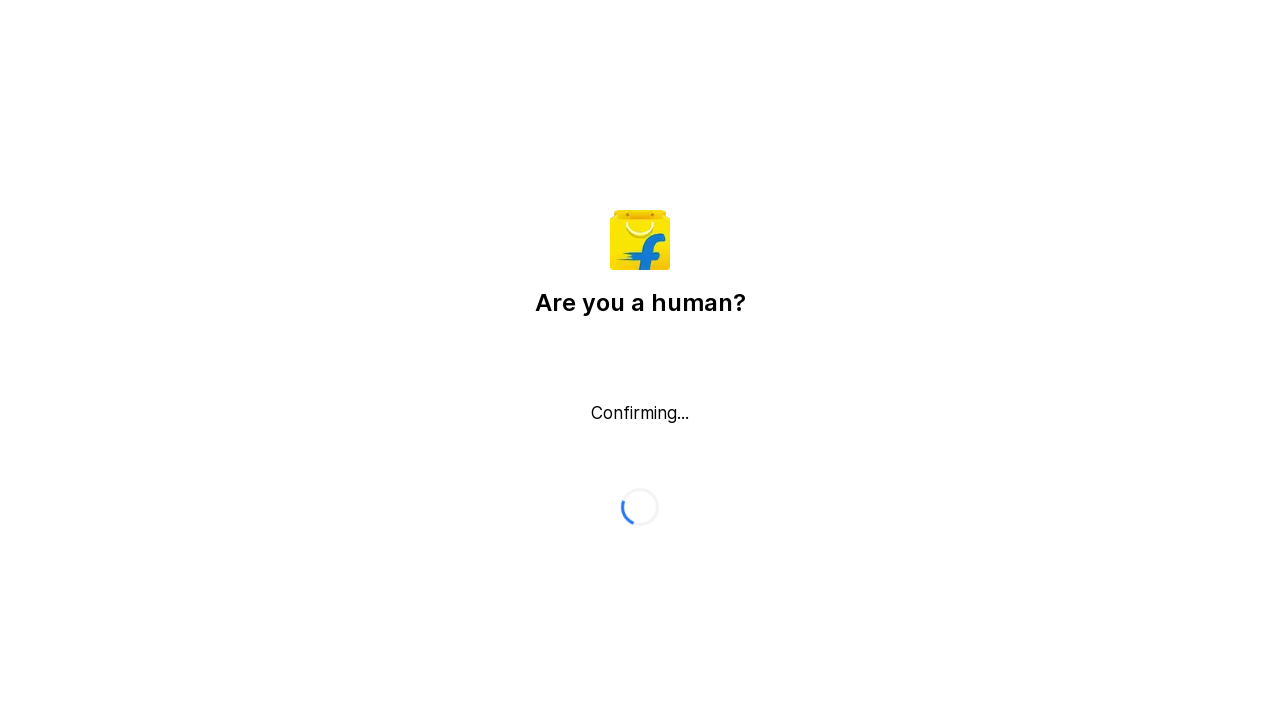

Retrieved 0 menu links
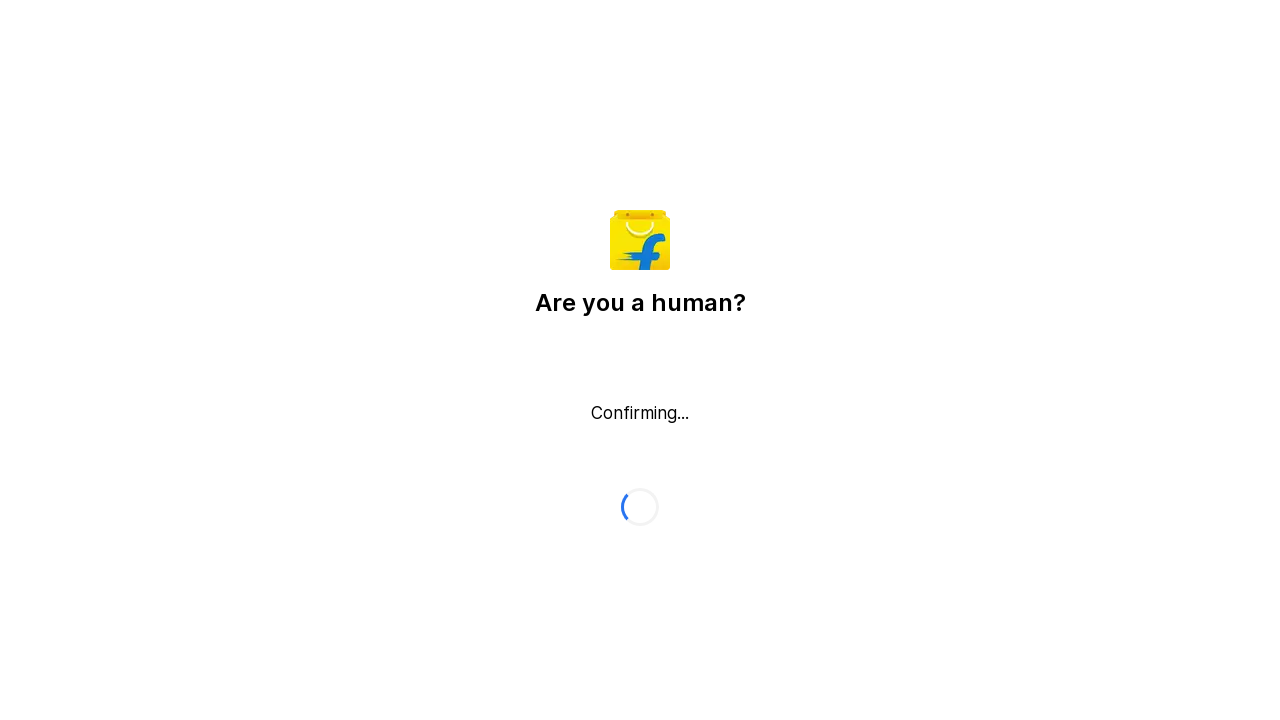

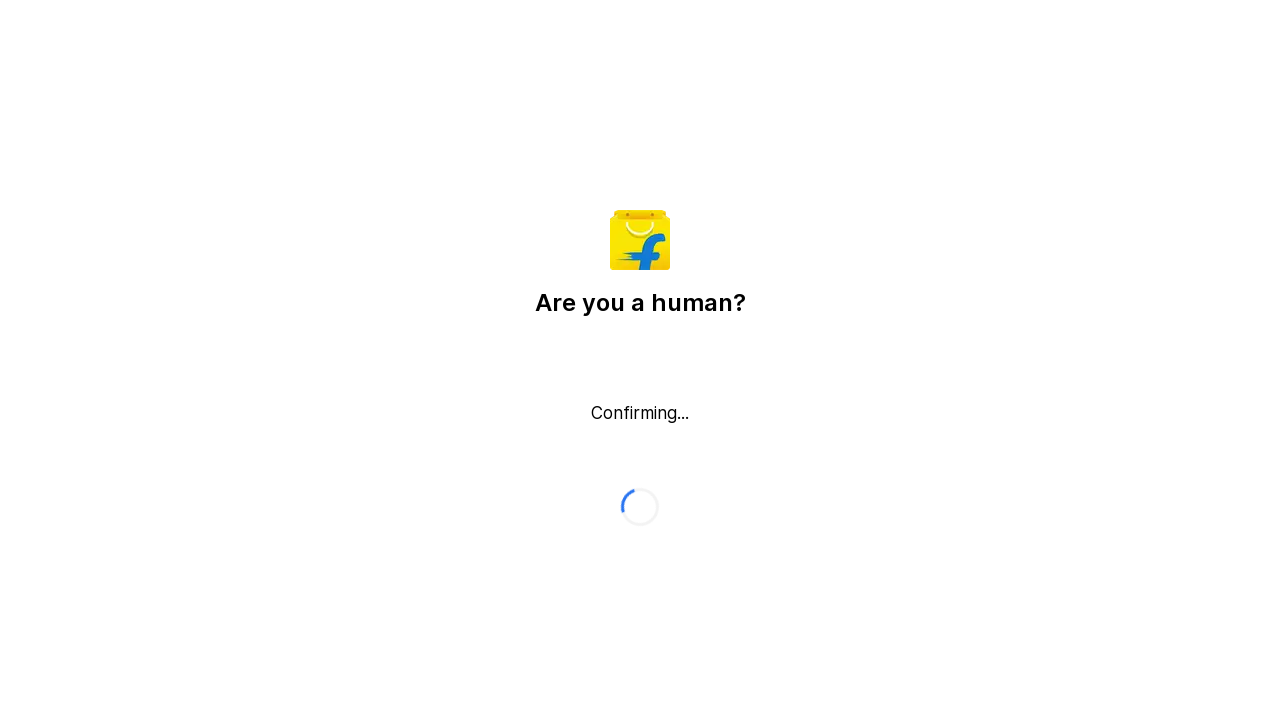